Tests that clicking the Email column header sorts the table data alphabetically in ascending order

Starting URL: http://the-internet.herokuapp.com/tables

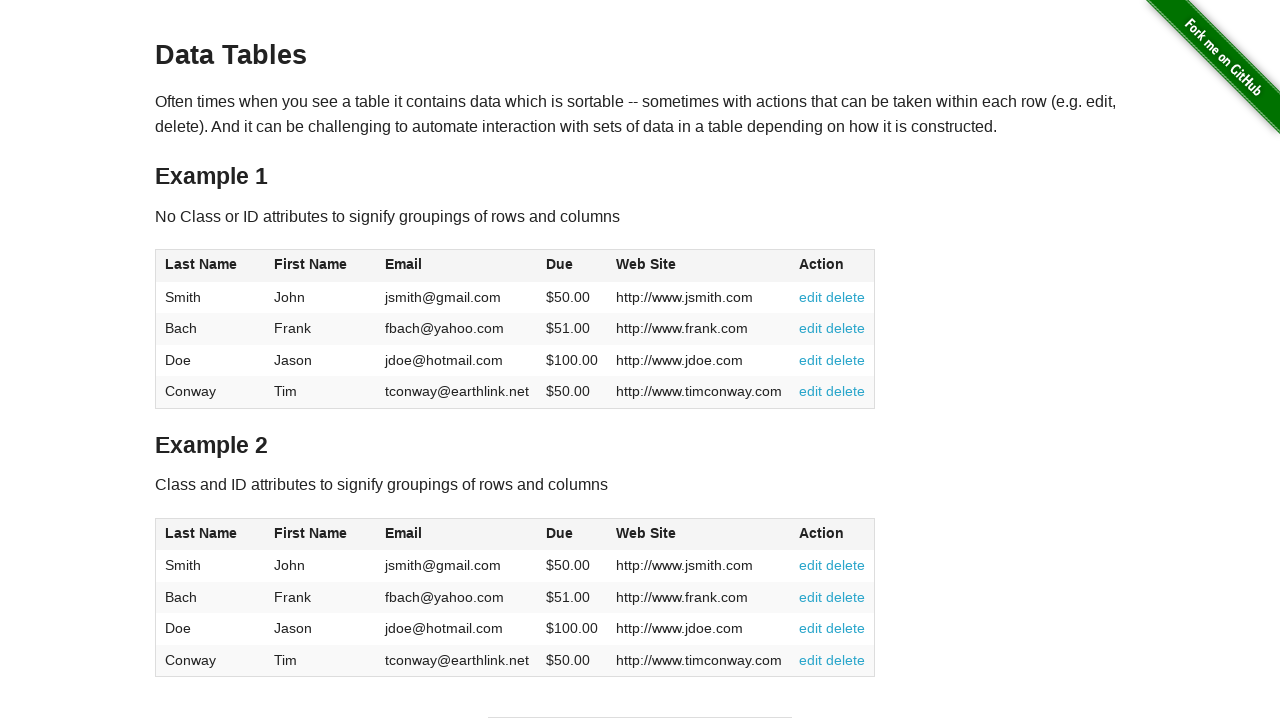

Clicked Email column header to sort table at (457, 266) on #table1 thead tr th:nth-of-type(3)
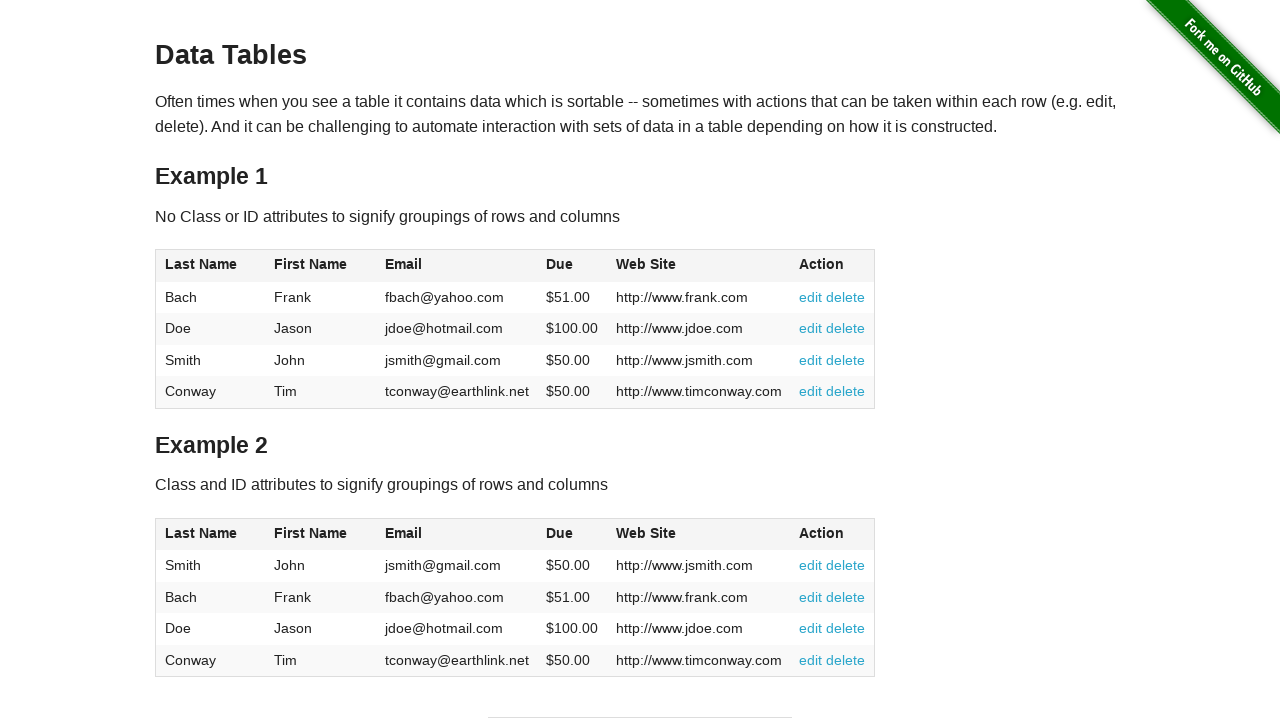

Email column cells loaded in table
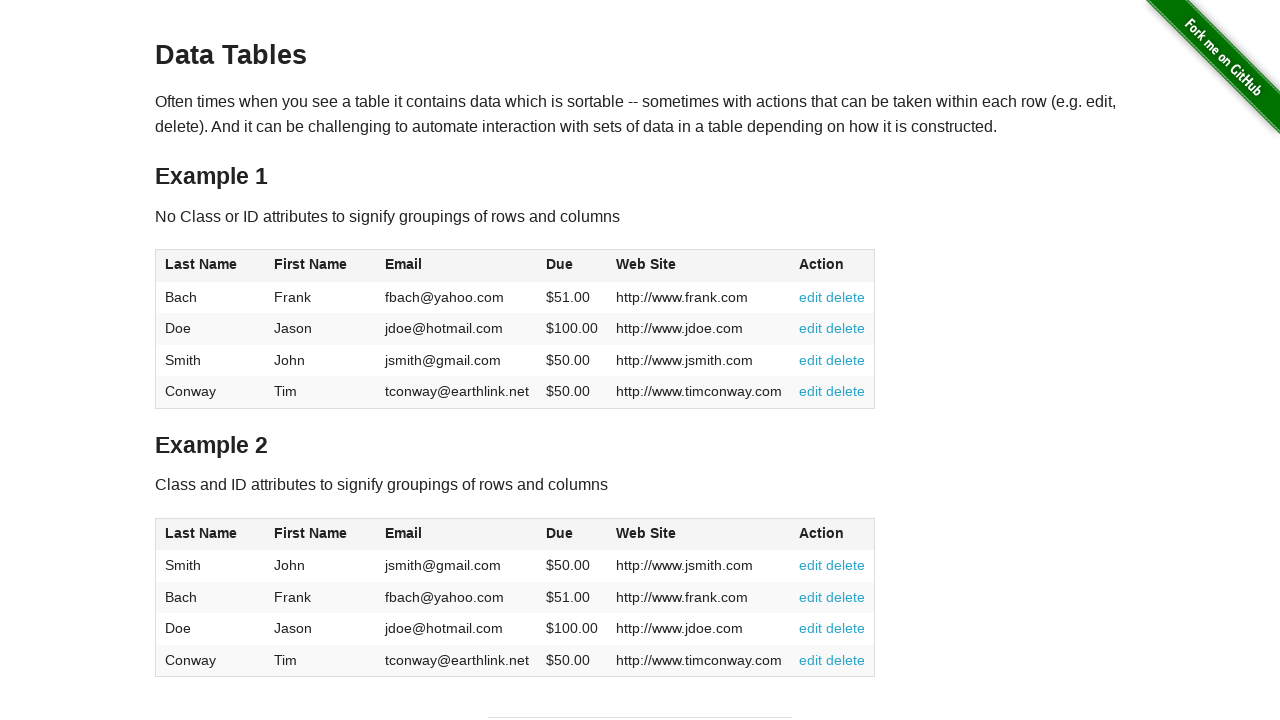

Retrieved all email cell elements from table
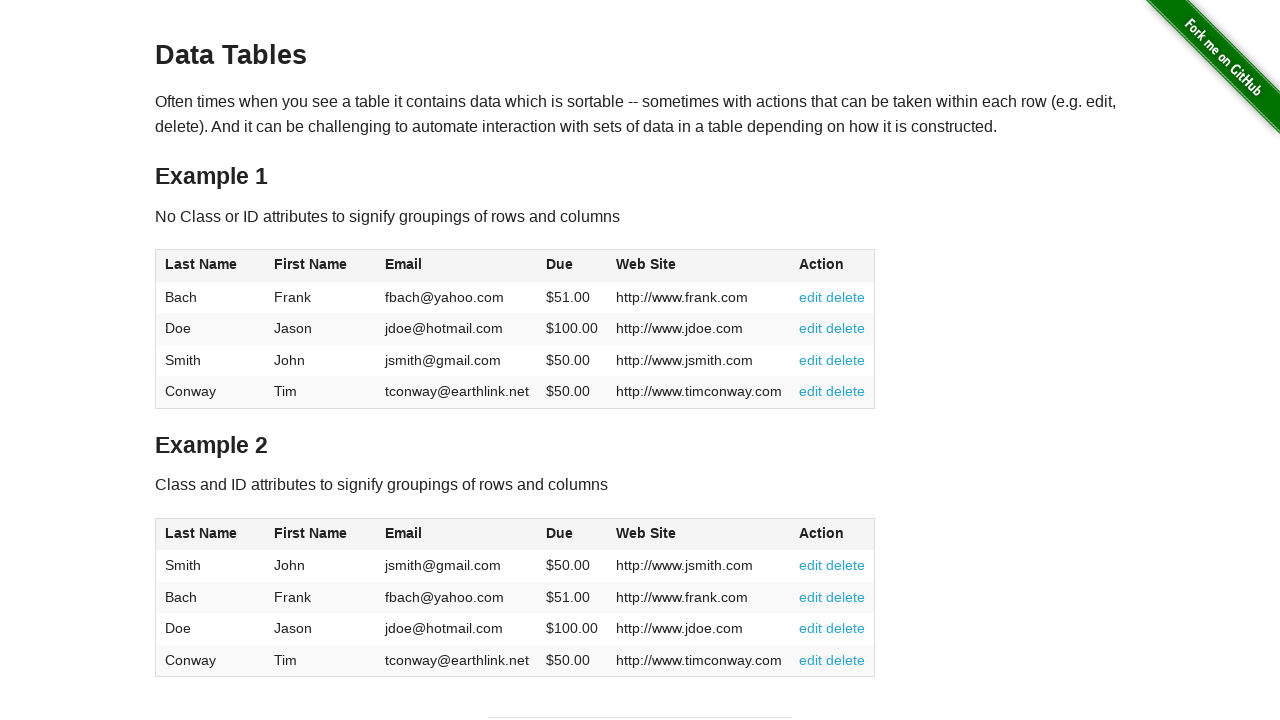

Extracted 4 email values from table cells
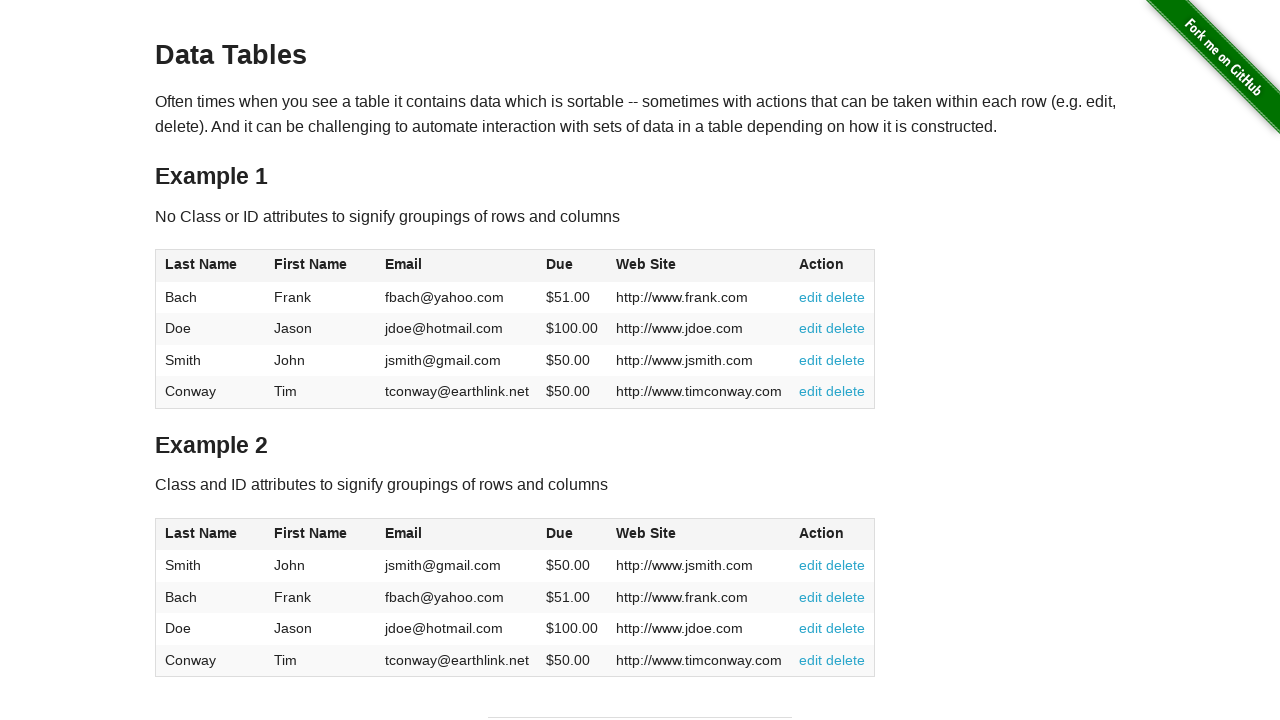

Verified email values are sorted in ascending alphabetical order
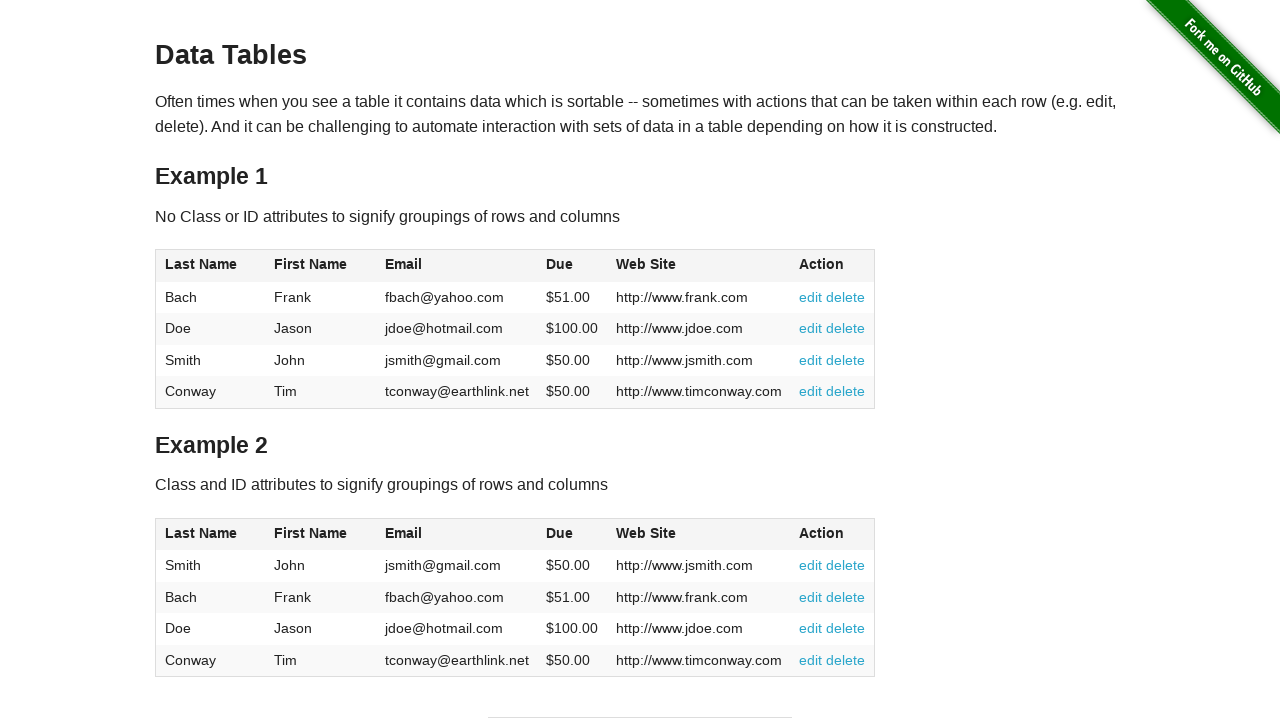

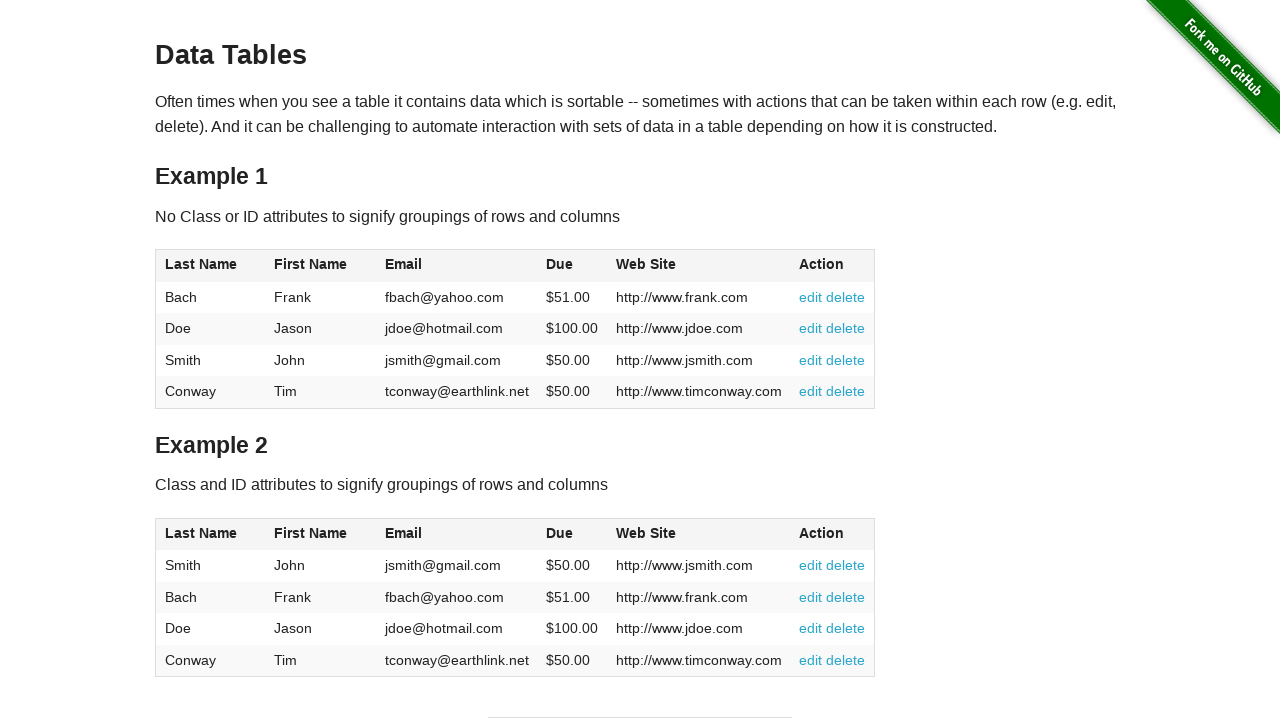